Opens the Ajio e-commerce website and verifies the page loads successfully by waiting for the page to be ready.

Starting URL: https://www.ajio.com/

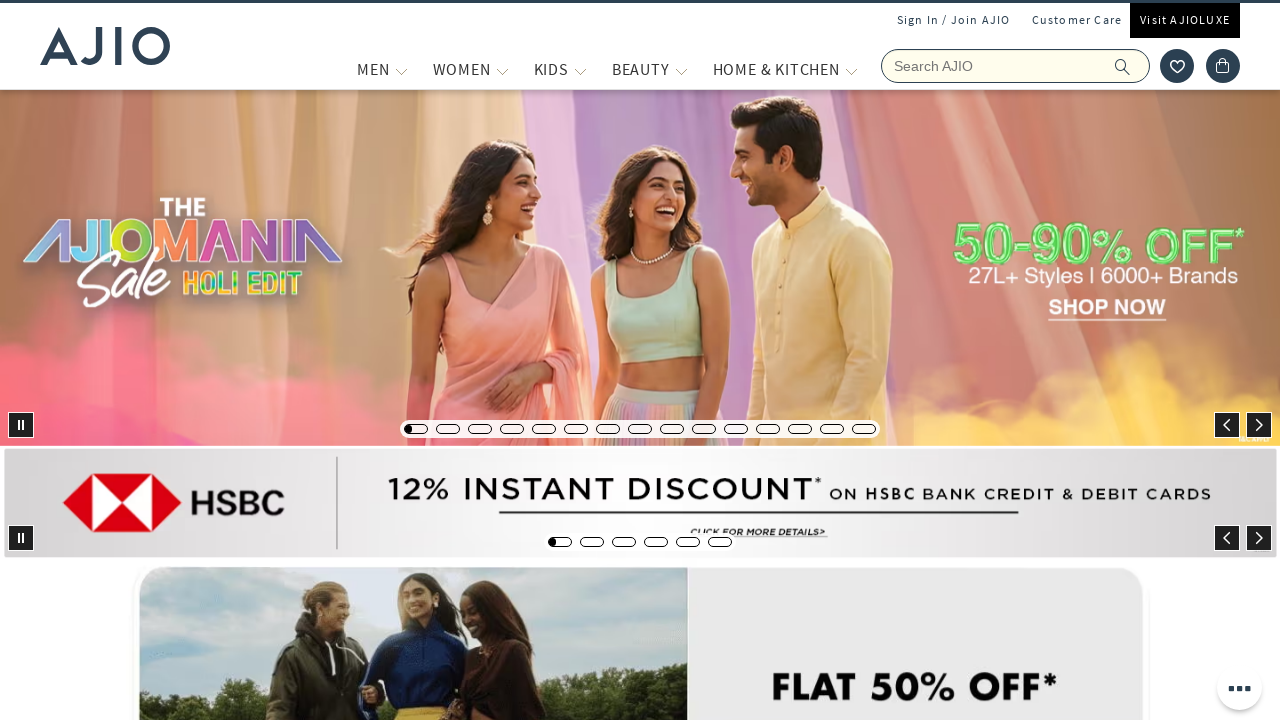

Waited for page DOM content to load
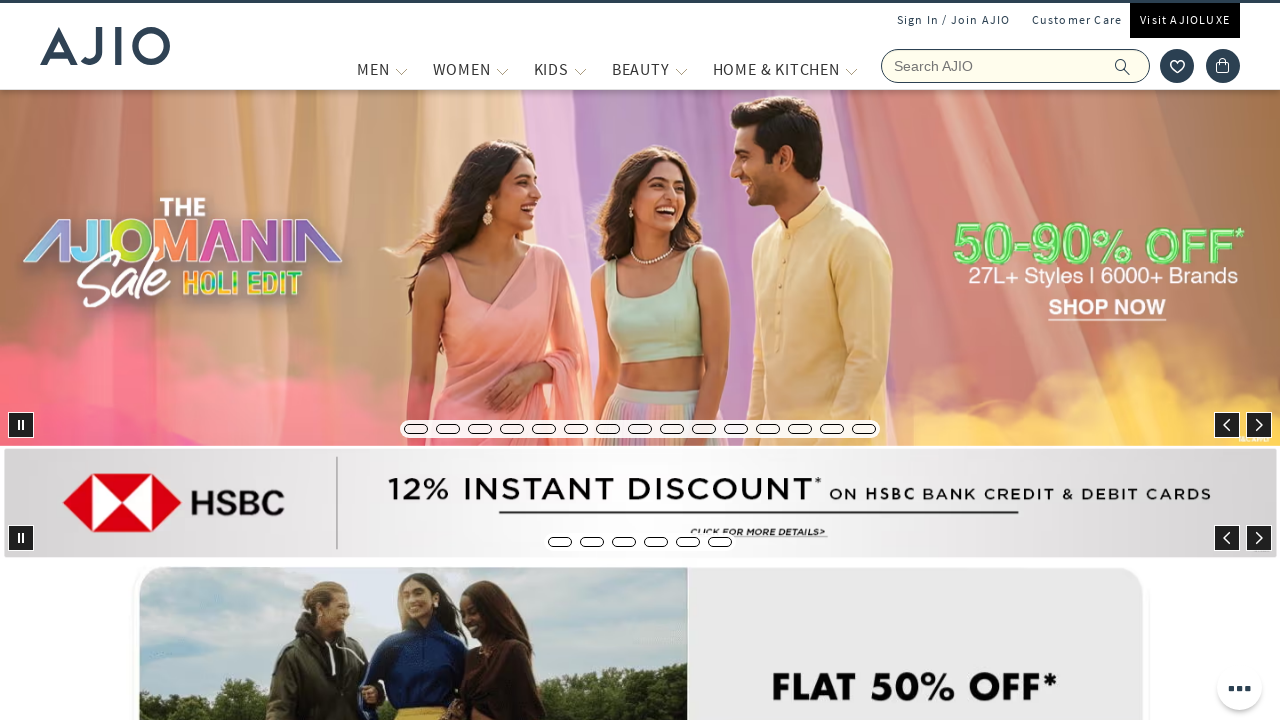

Verified body element is present on Ajio homepage
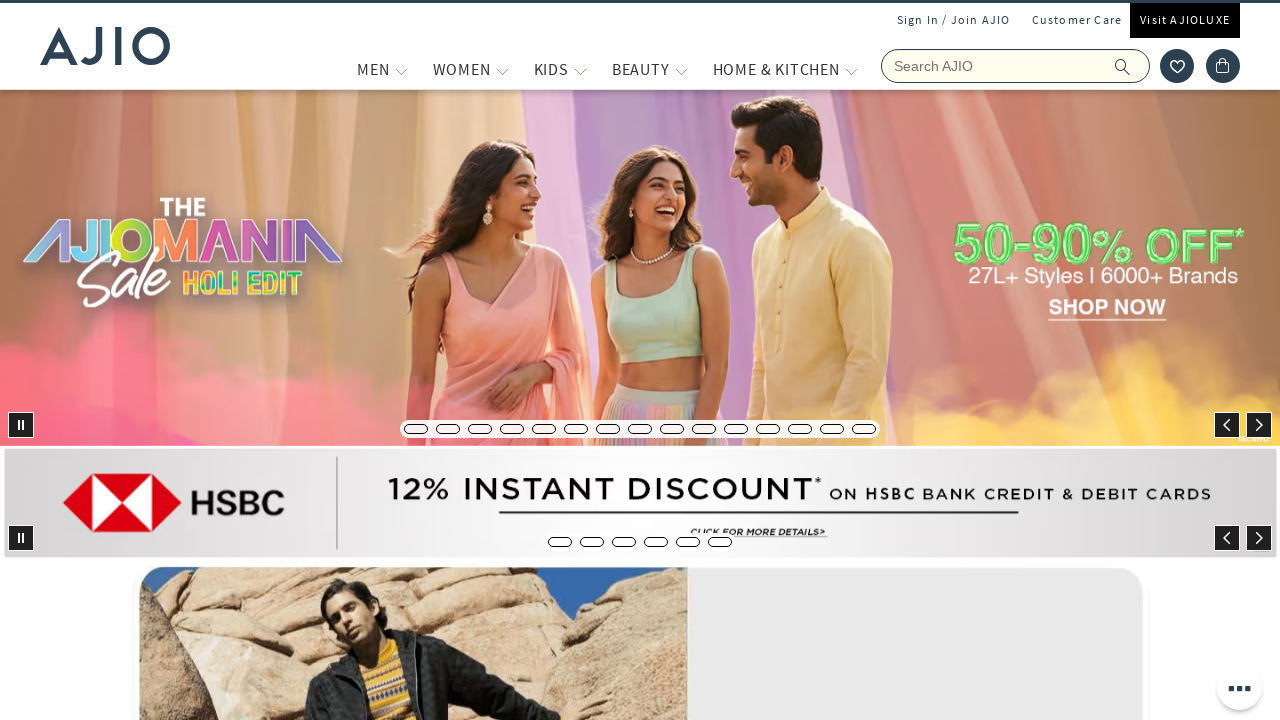

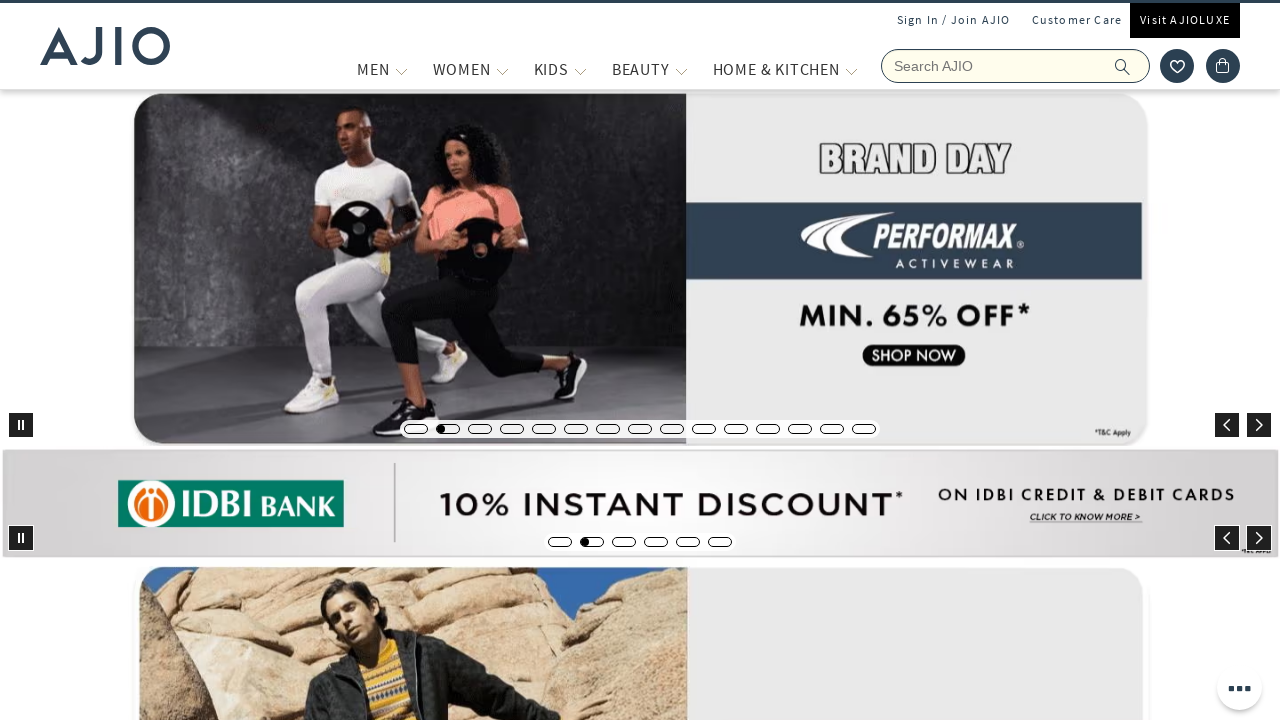